Tests the Text Box form on DemoQA by navigating to the Elements section, filling out the text box form with name, email, current address, and permanent address, then submitting the form.

Starting URL: https://demoqa.com/

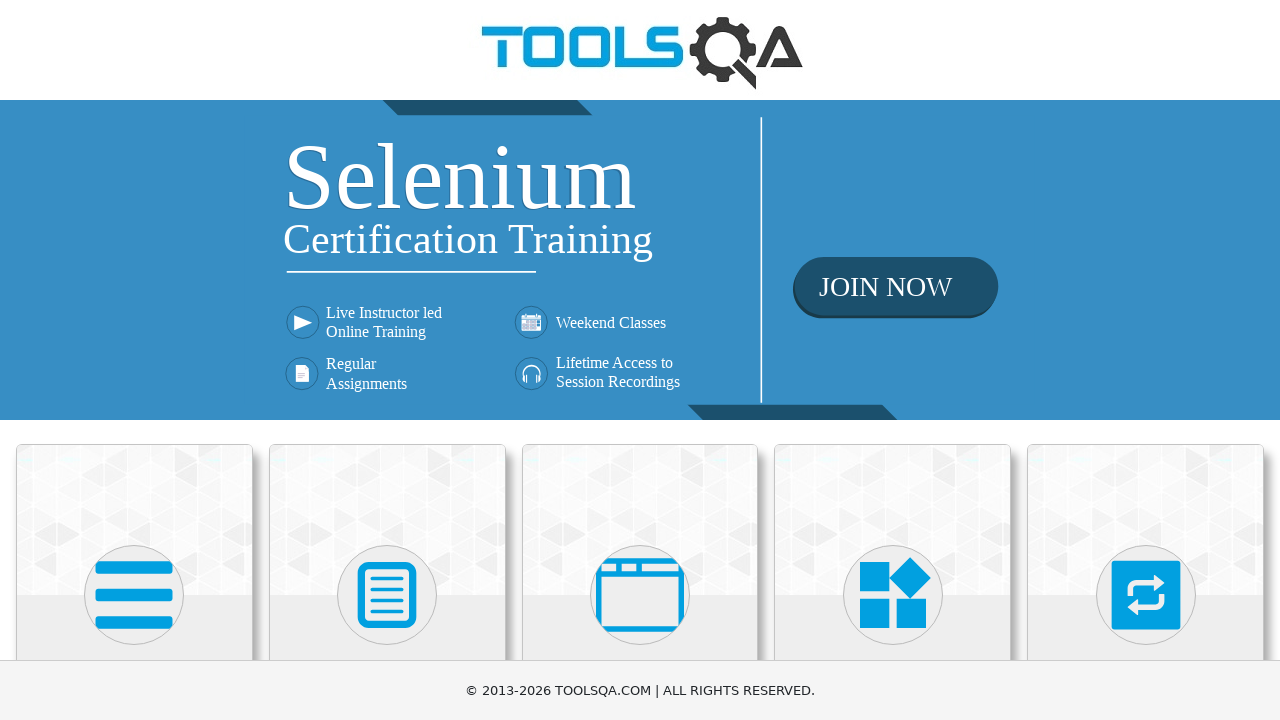

Scrolled down to view the Elements card
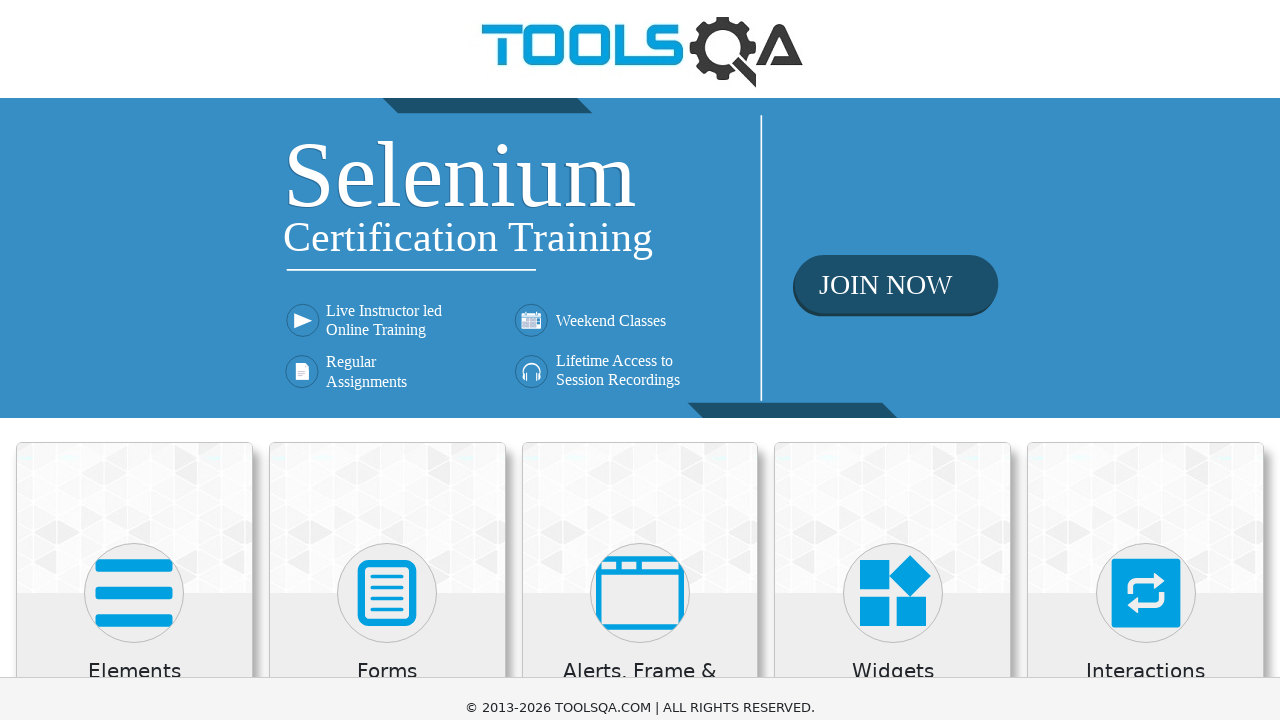

Clicked on Elements card to navigate to Elements section at (134, 520) on div:has-text('Elements').card-up, .card:has-text('Elements')
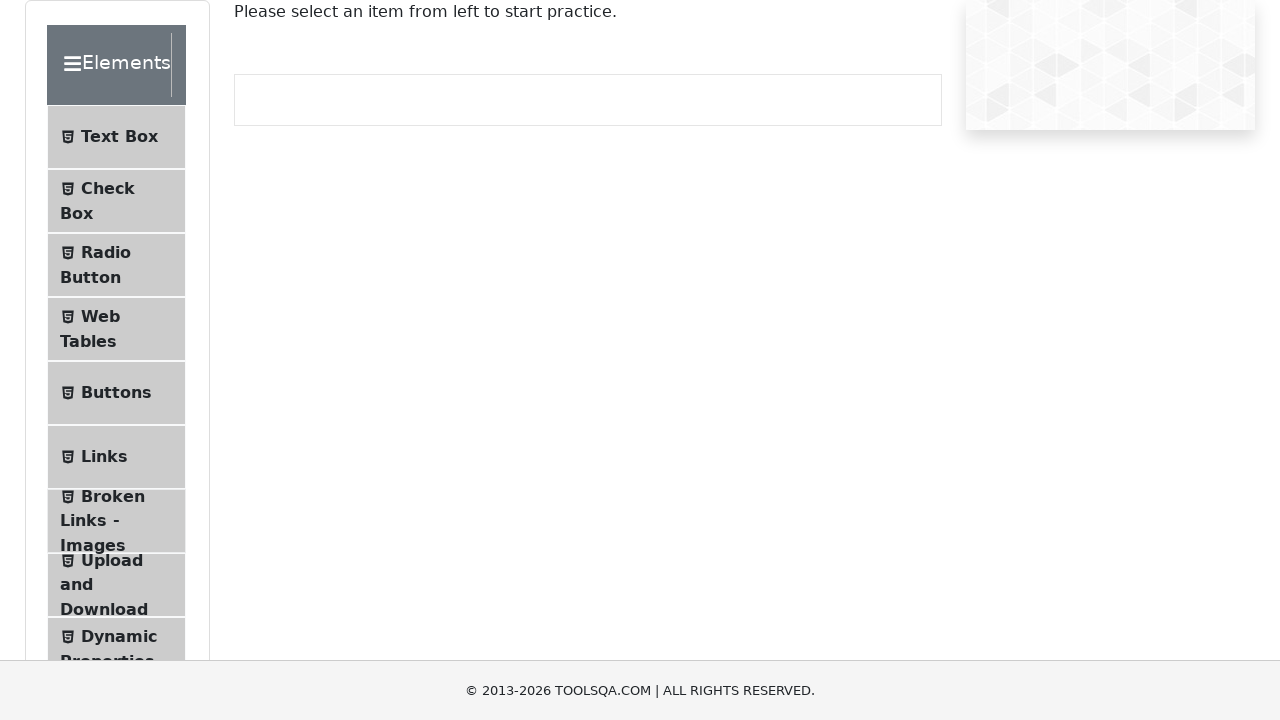

Clicked on Text Box menu item at (116, 137) on li:has-text('Text Box')
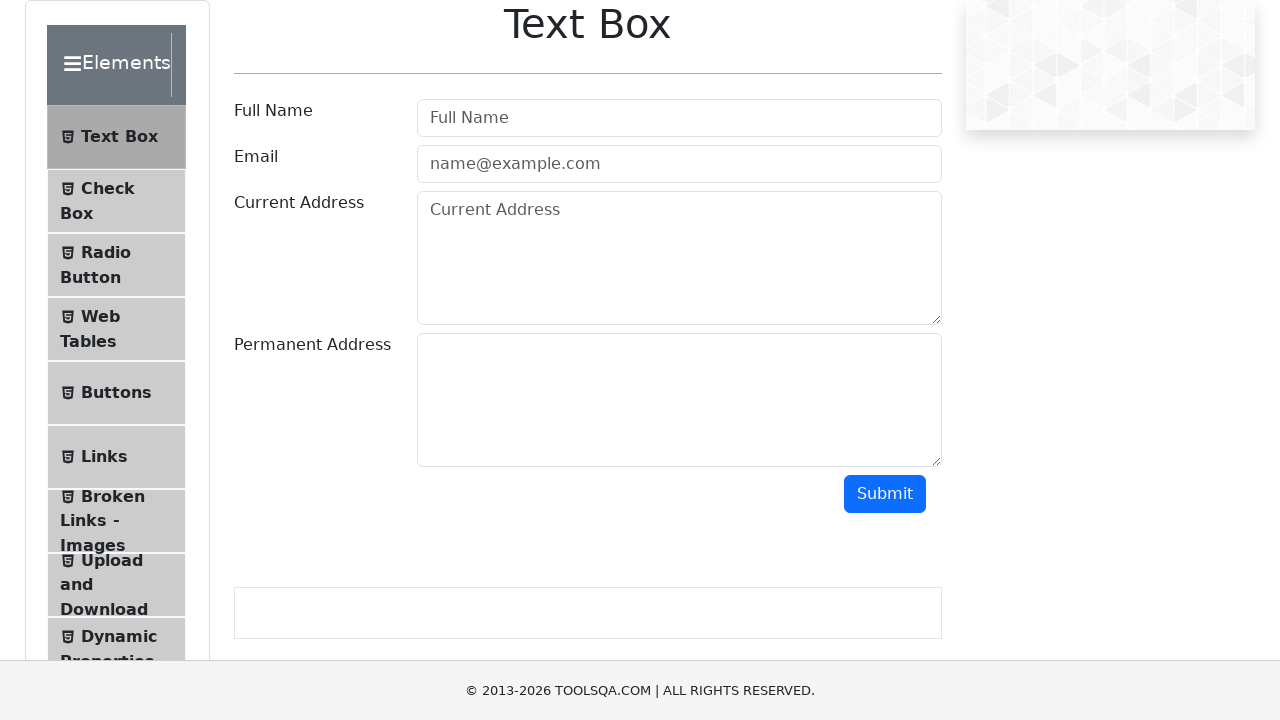

Filled Full Name field with 'Juan Cruz' on #userName
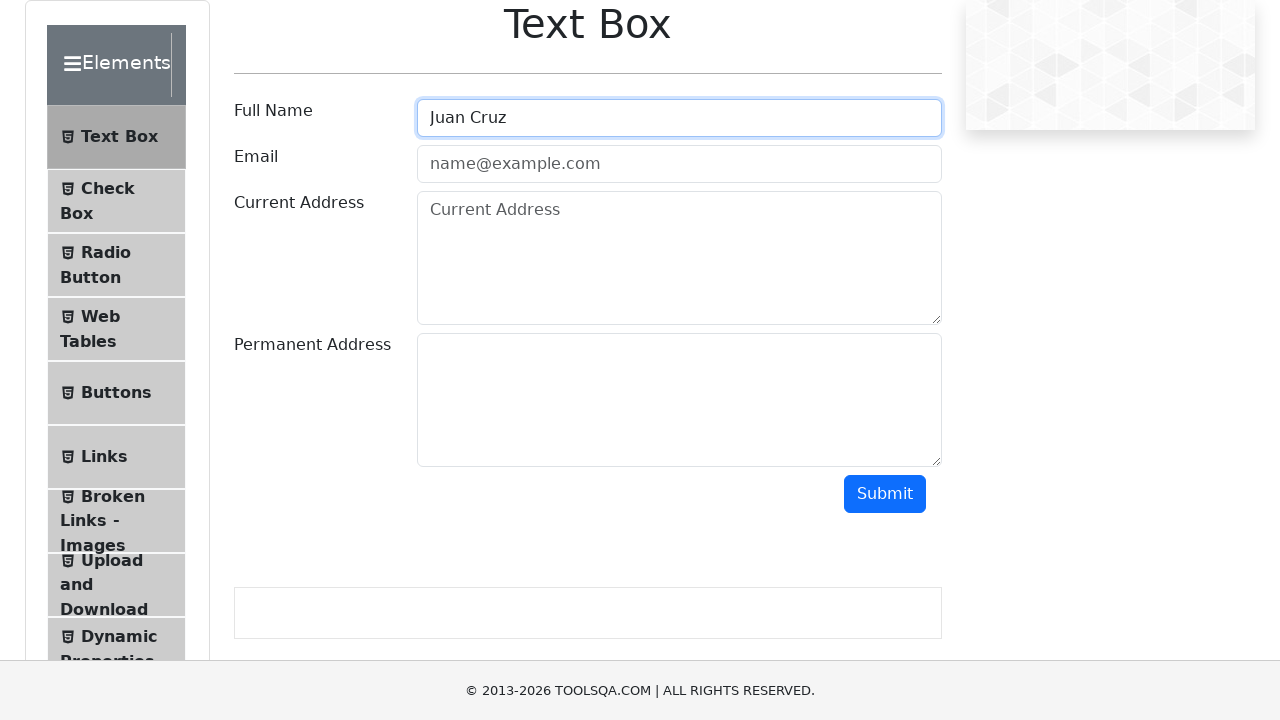

Filled Email field with 'juancmouhape@gmail.com' on #userEmail
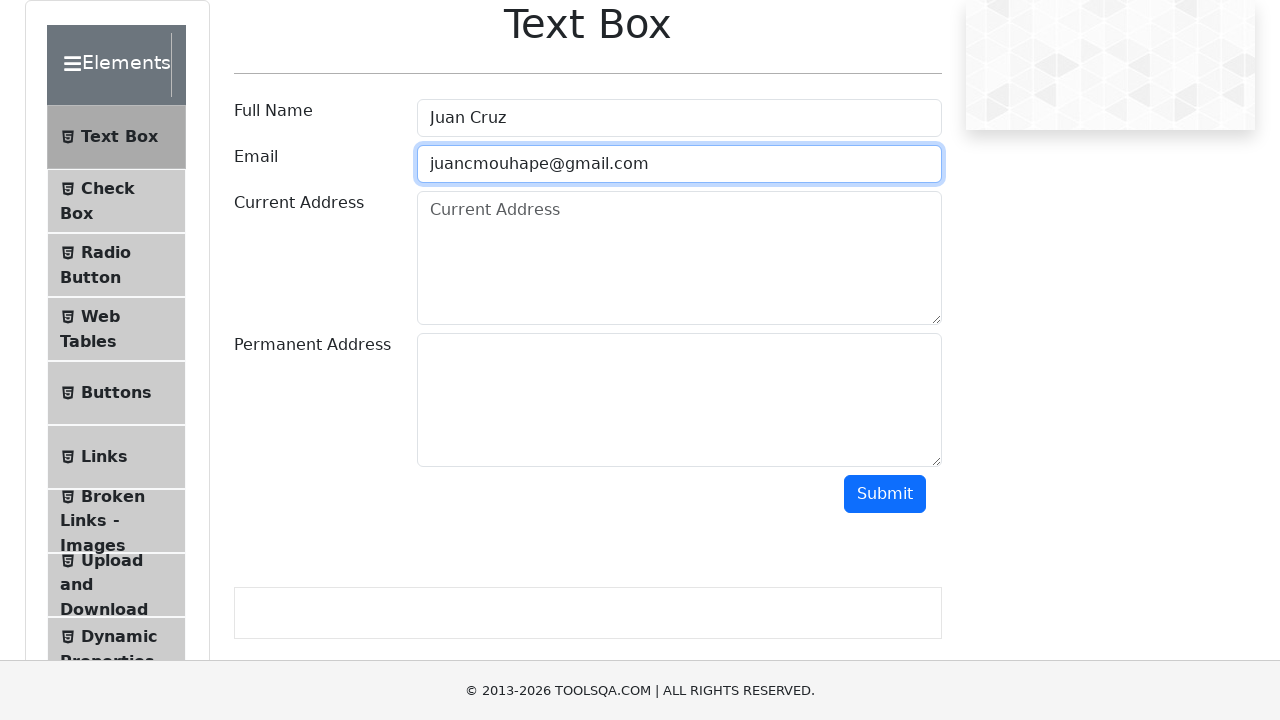

Filled Current Address field with 'direccion_uno' on #currentAddress
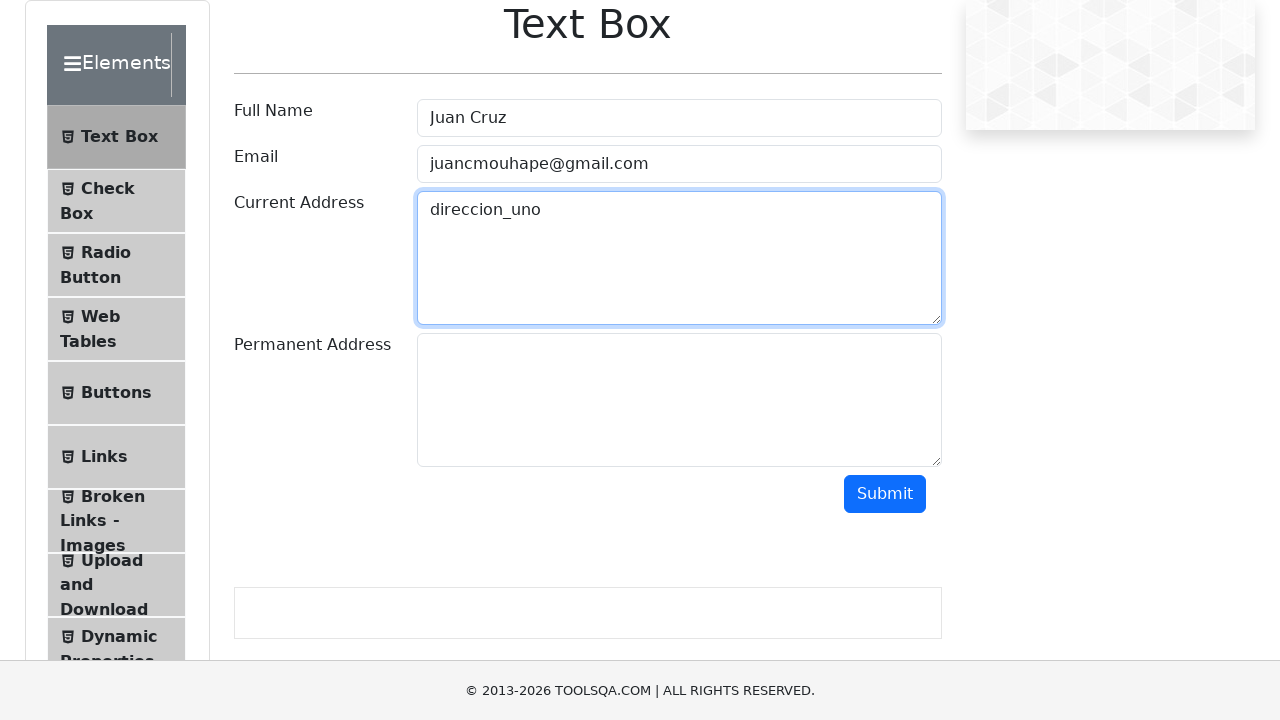

Filled Permanent Address field with 'direccion_dos' on #permanentAddress
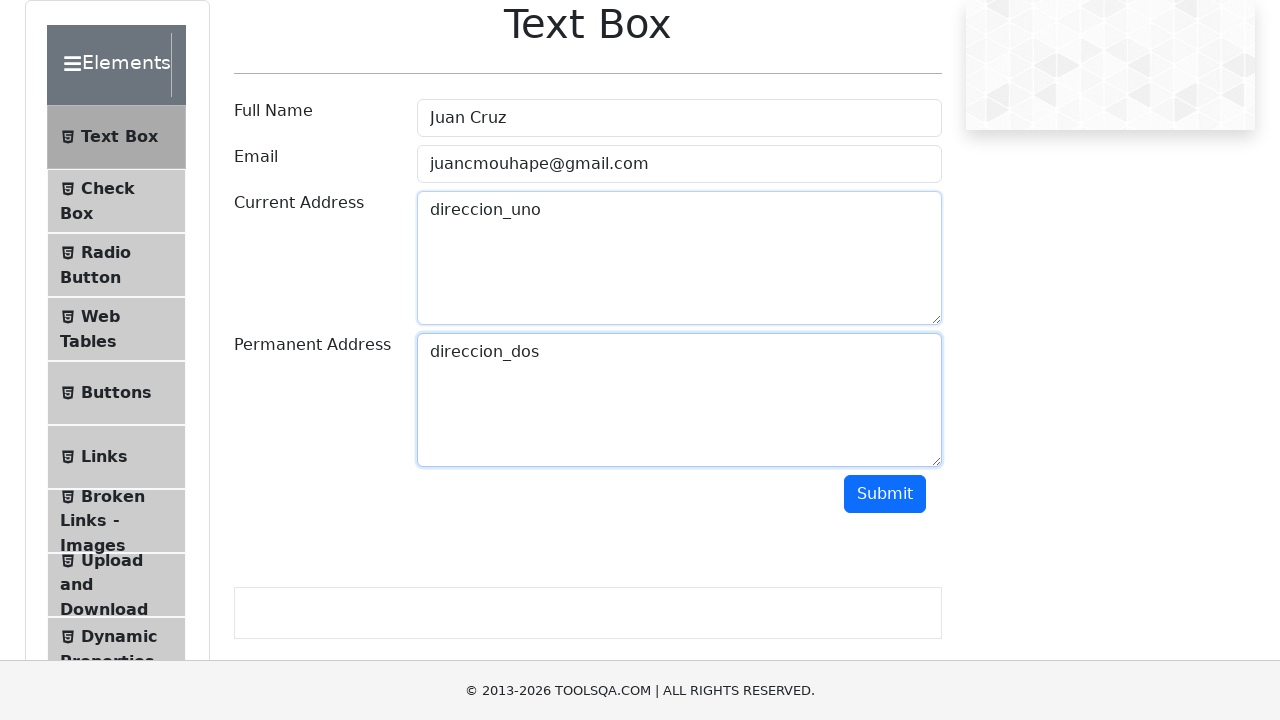

Scrolled down to view the Submit button
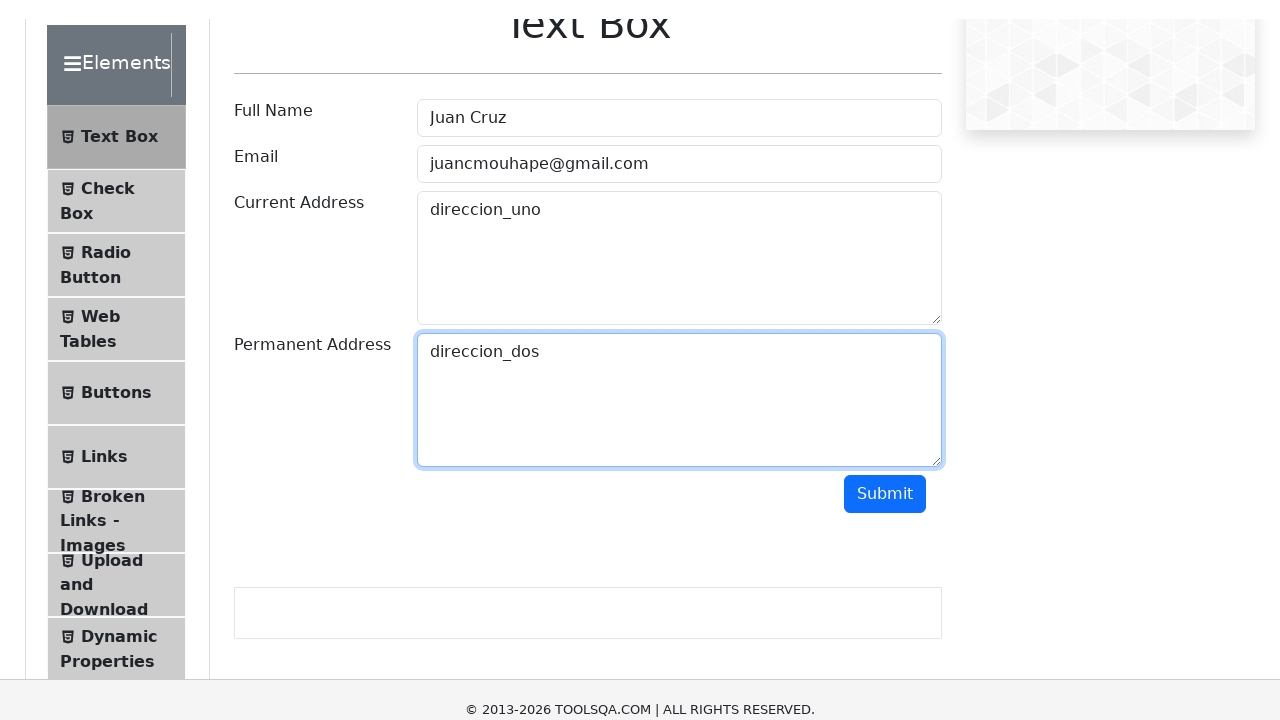

Clicked Submit button to submit the Text Box form at (885, 378) on #submit
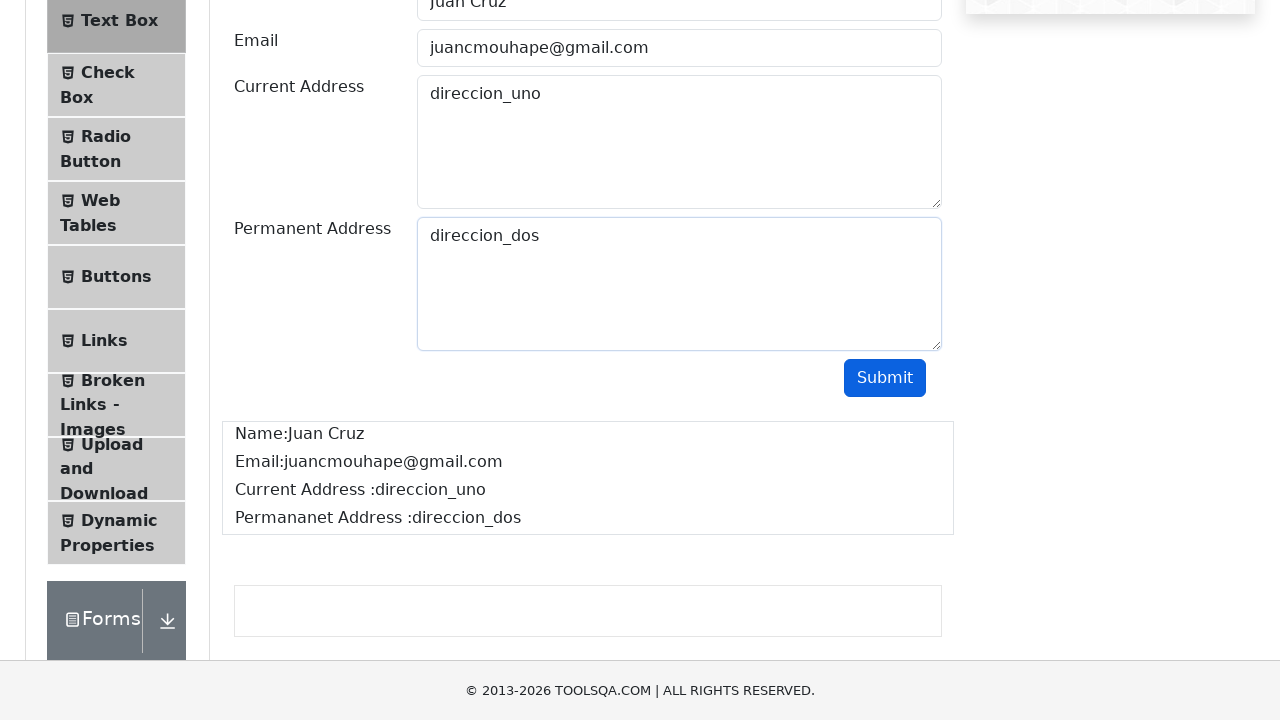

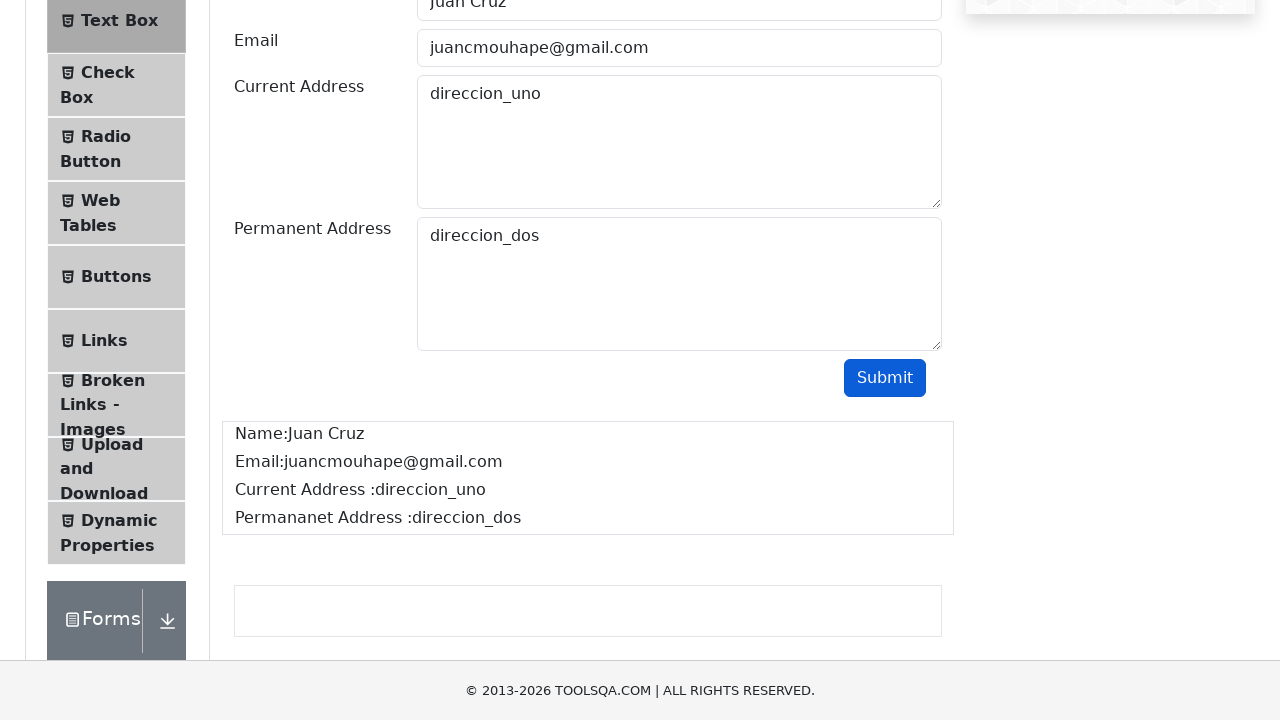